Tests clicking the Alerts, Frame & Windows card on the DemoQA homepage and verifies navigation to the alerts page

Starting URL: https://demoqa.com/

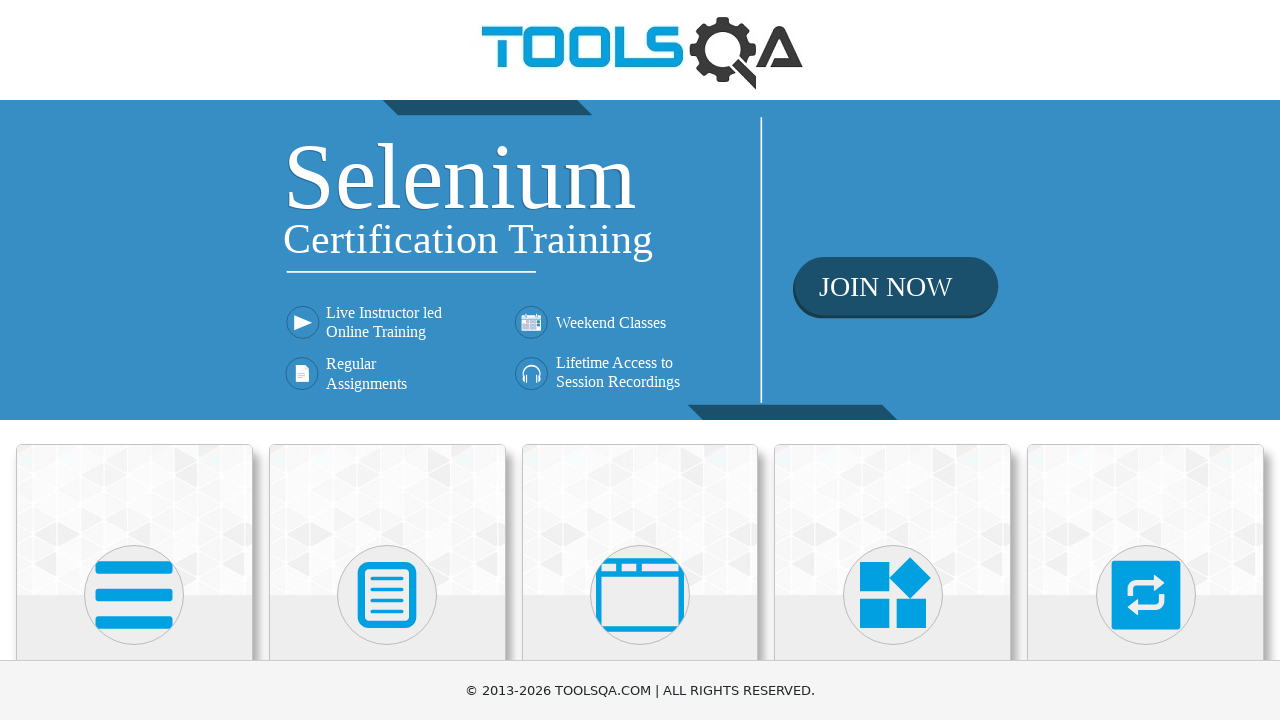

Waited for page to fully load (domcontentloaded)
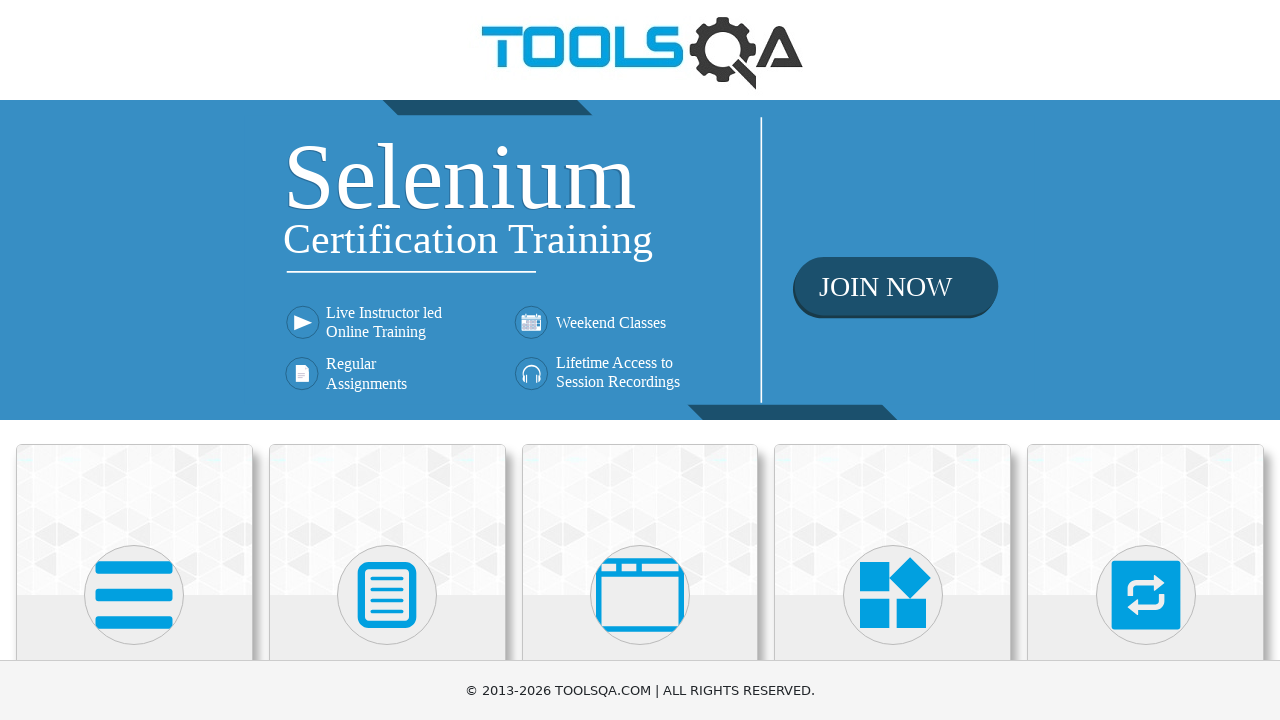

Scrolled down 300 pixels to reveal card options
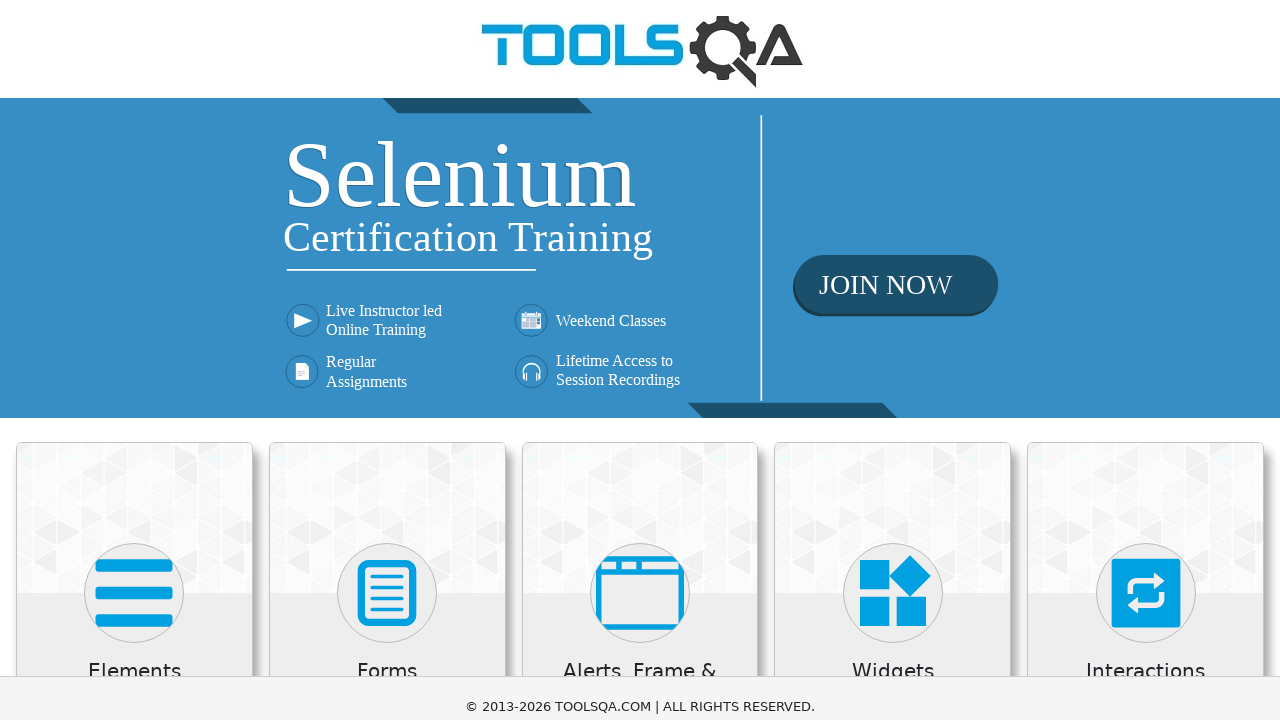

Clicked the Alerts, Frame & Windows card at (640, 389) on div.card-body:has-text('Alerts, Frame & Windows')
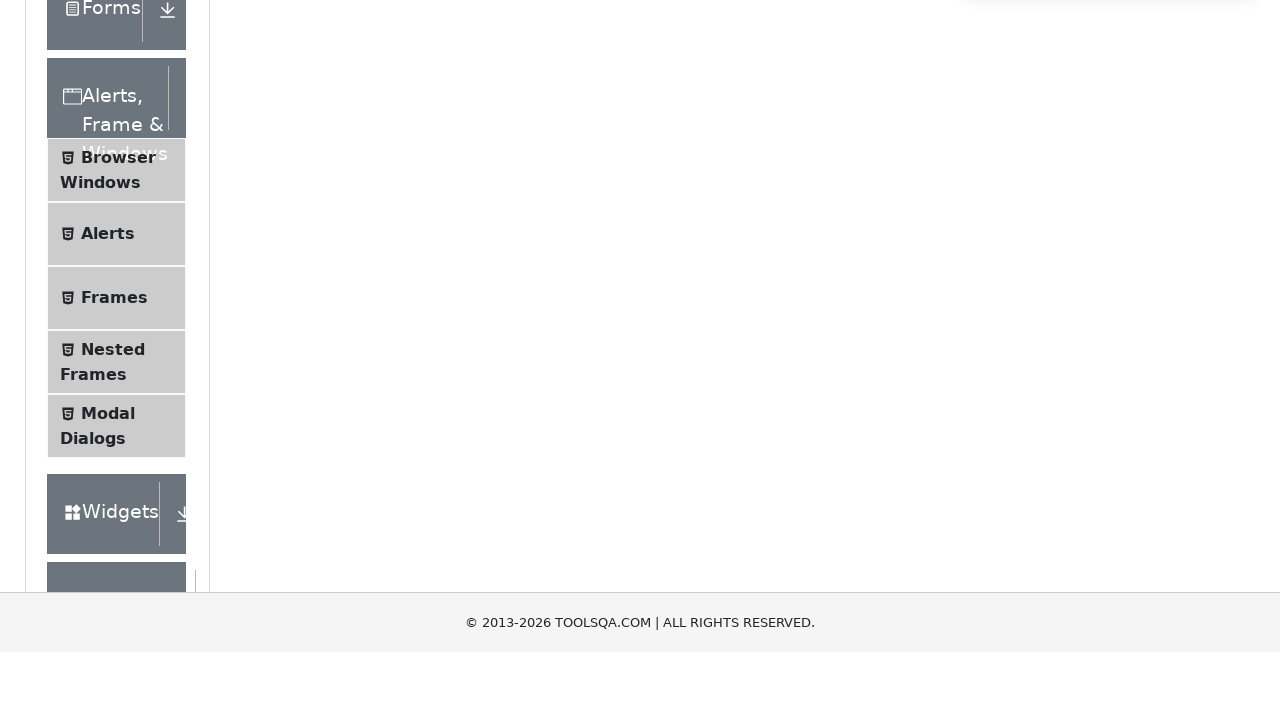

Navigated to alerts page and verified URL contains alertsWindows
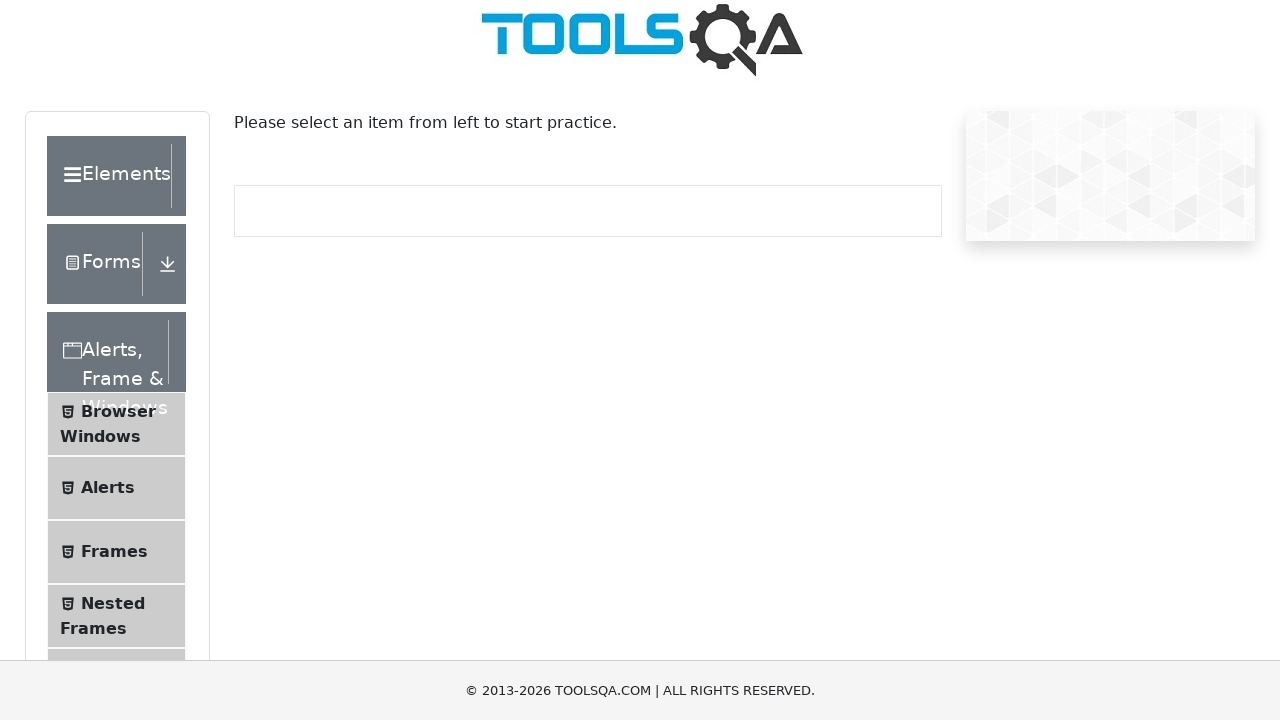

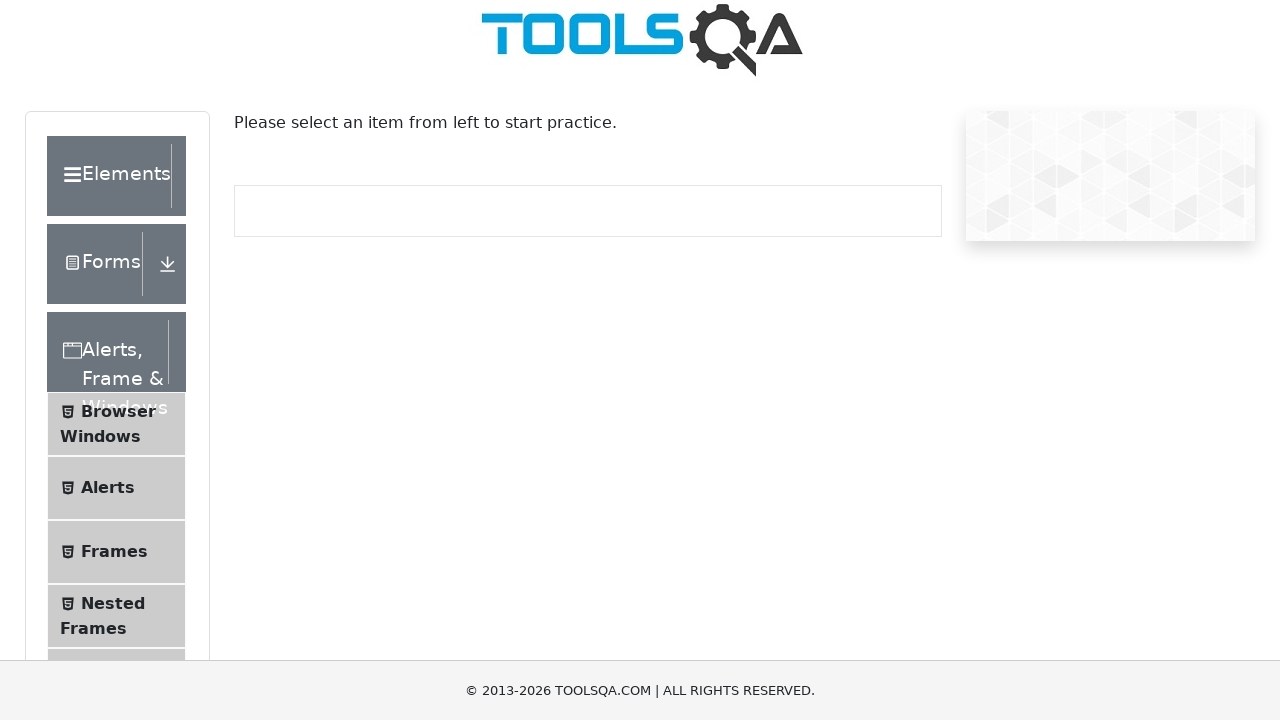